Tests editing a todo item by double-clicking, changing the text, and pressing Enter

Starting URL: https://demo.playwright.dev/todomvc

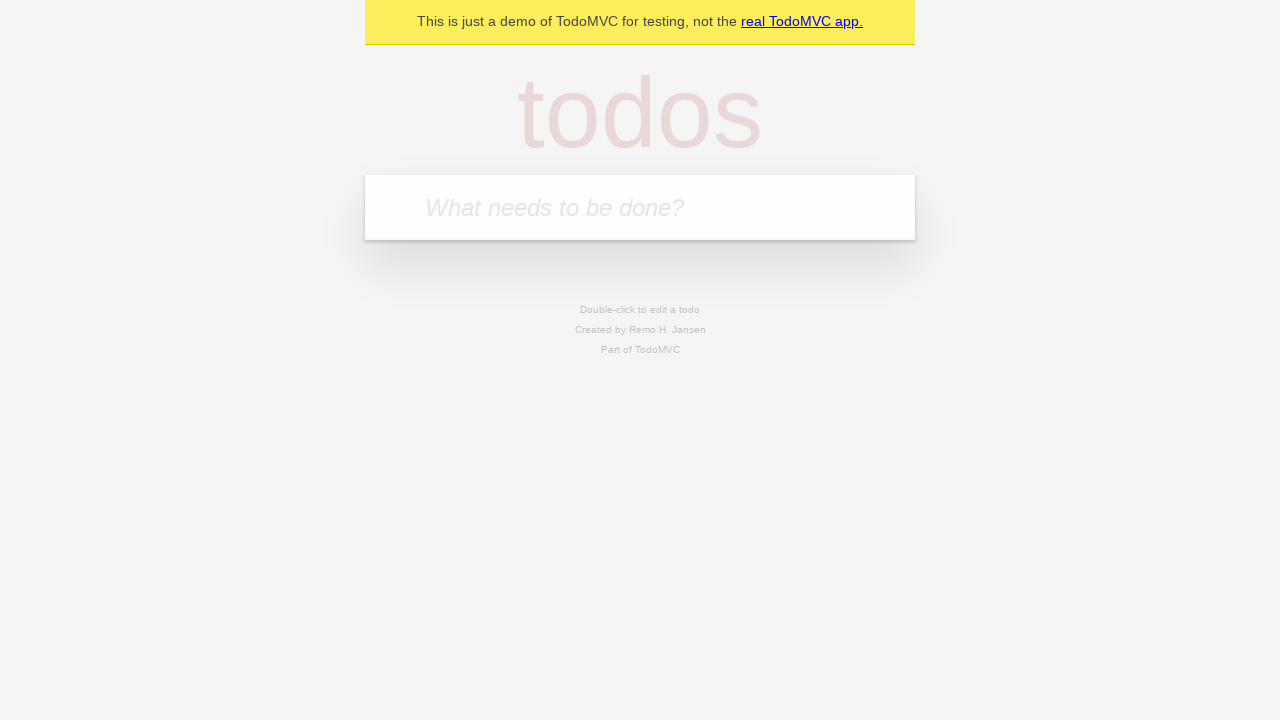

Located the 'What needs to be done?' input field
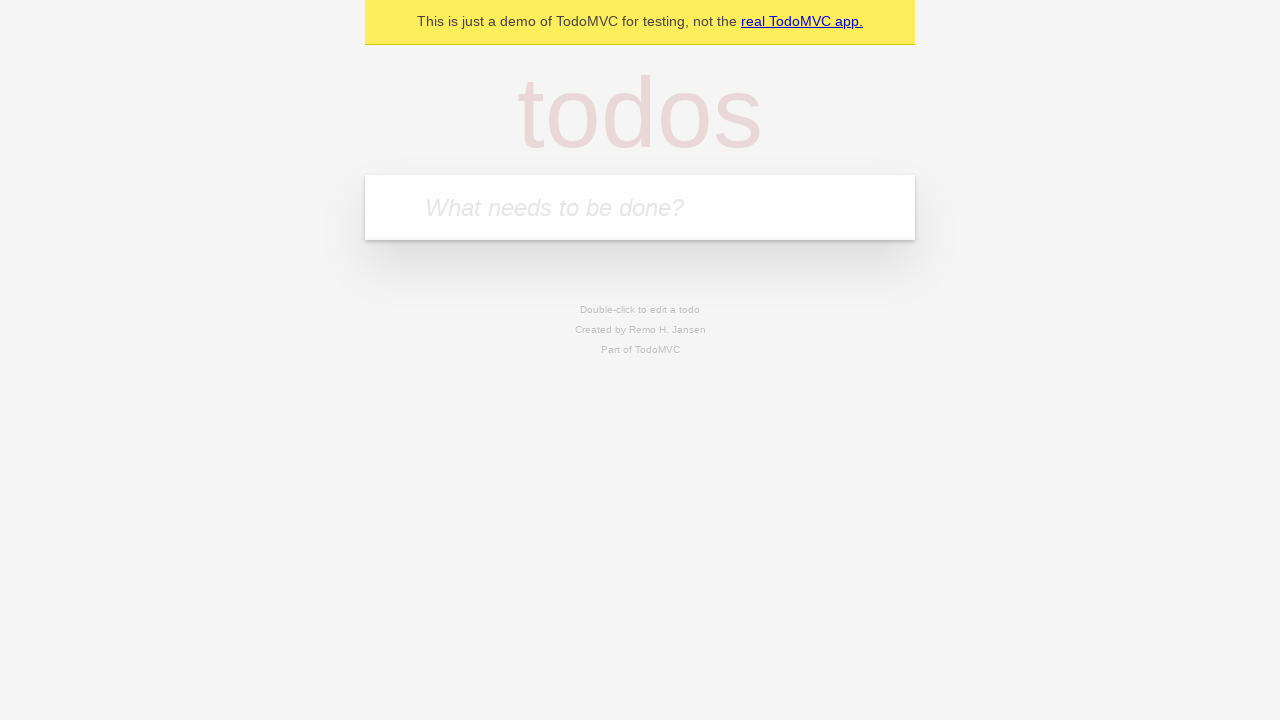

Filled first todo with 'buy some cheese' on internal:attr=[placeholder="What needs to be done?"i]
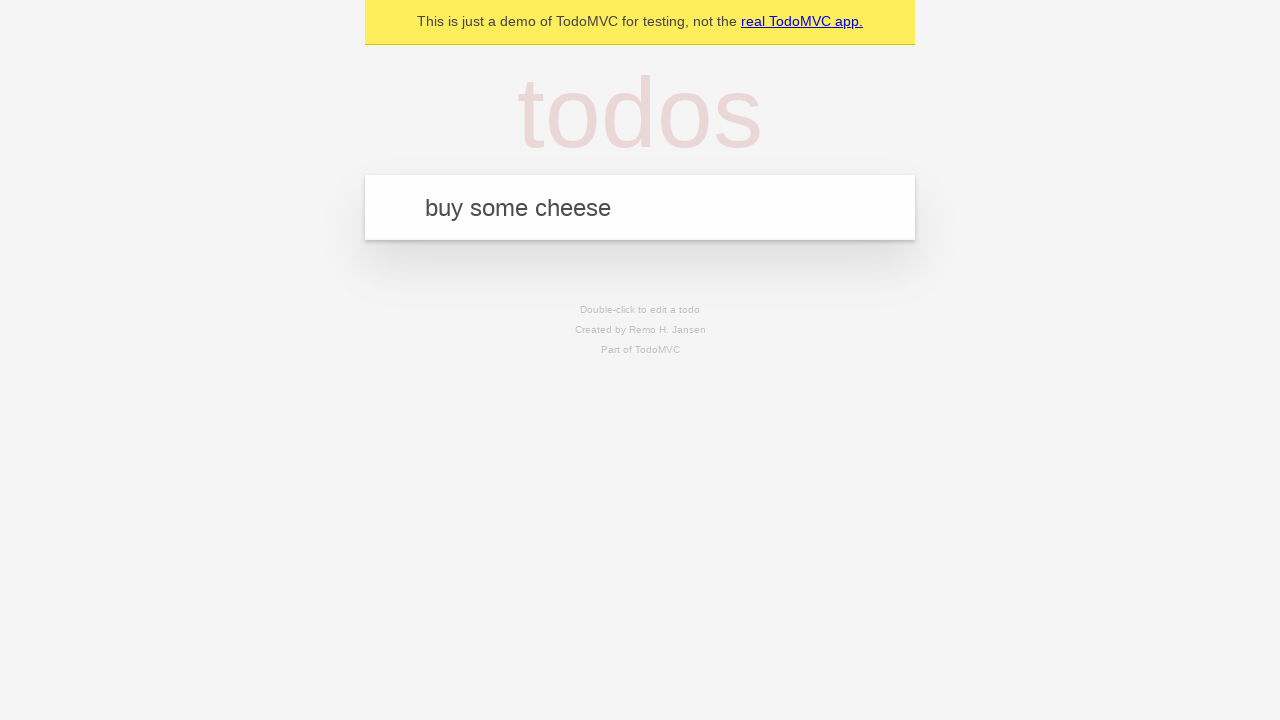

Pressed Enter to create first todo on internal:attr=[placeholder="What needs to be done?"i]
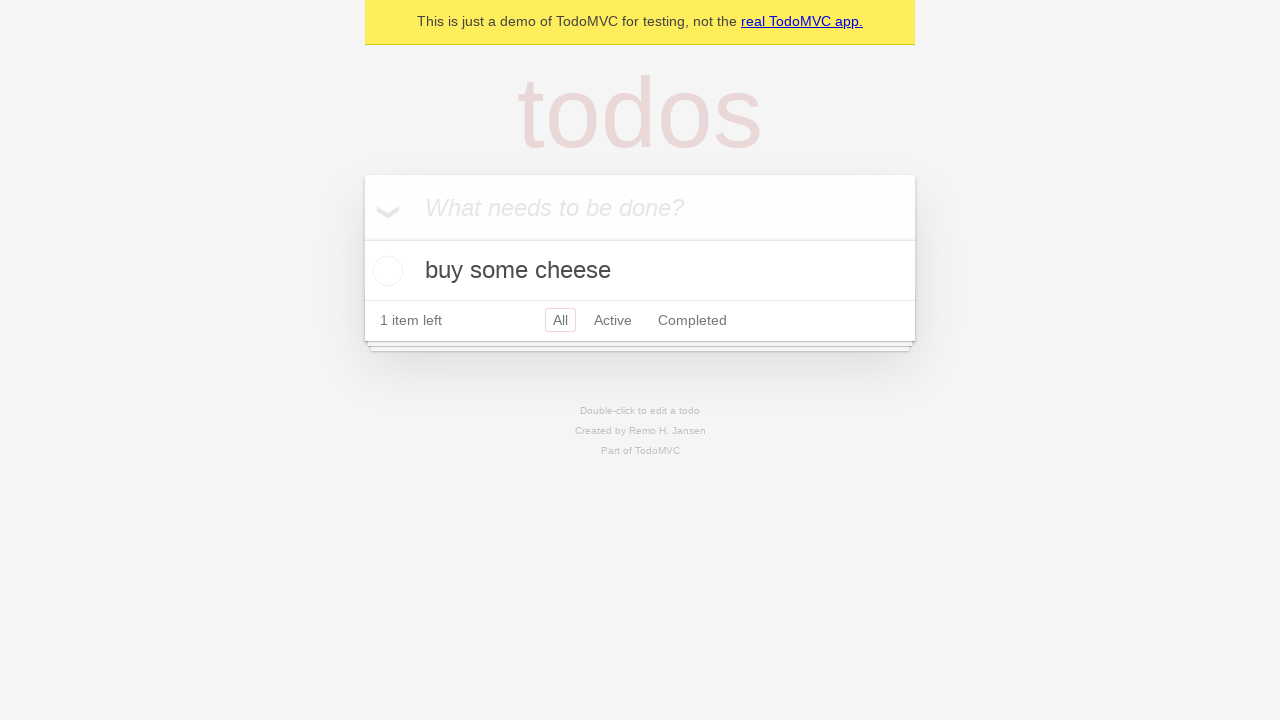

Filled second todo with 'feed the cat' on internal:attr=[placeholder="What needs to be done?"i]
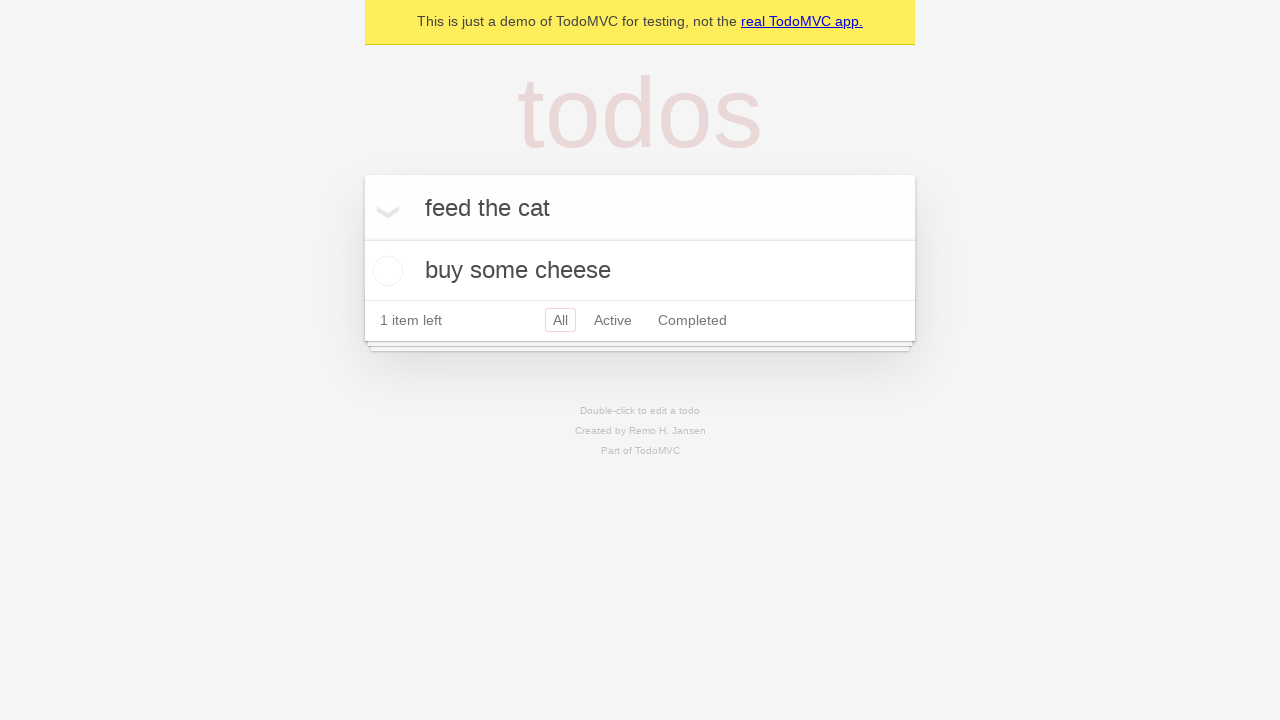

Pressed Enter to create second todo on internal:attr=[placeholder="What needs to be done?"i]
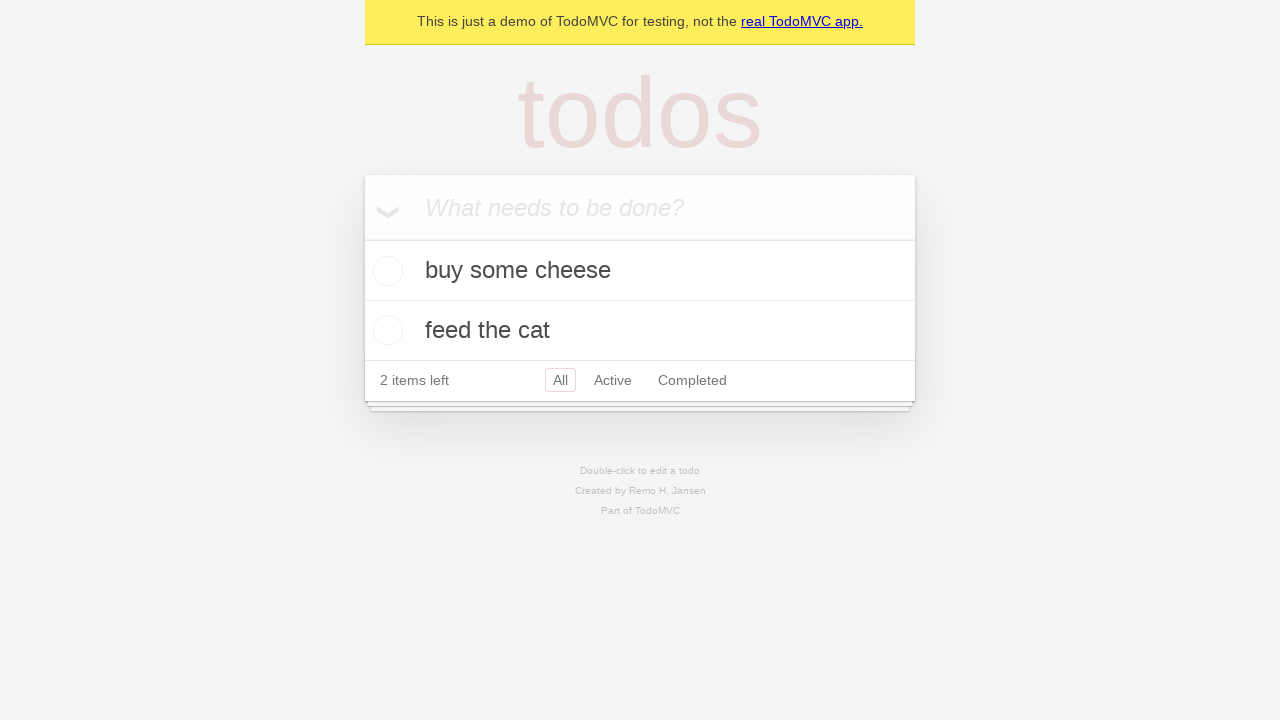

Filled third todo with 'book a doctors appointment' on internal:attr=[placeholder="What needs to be done?"i]
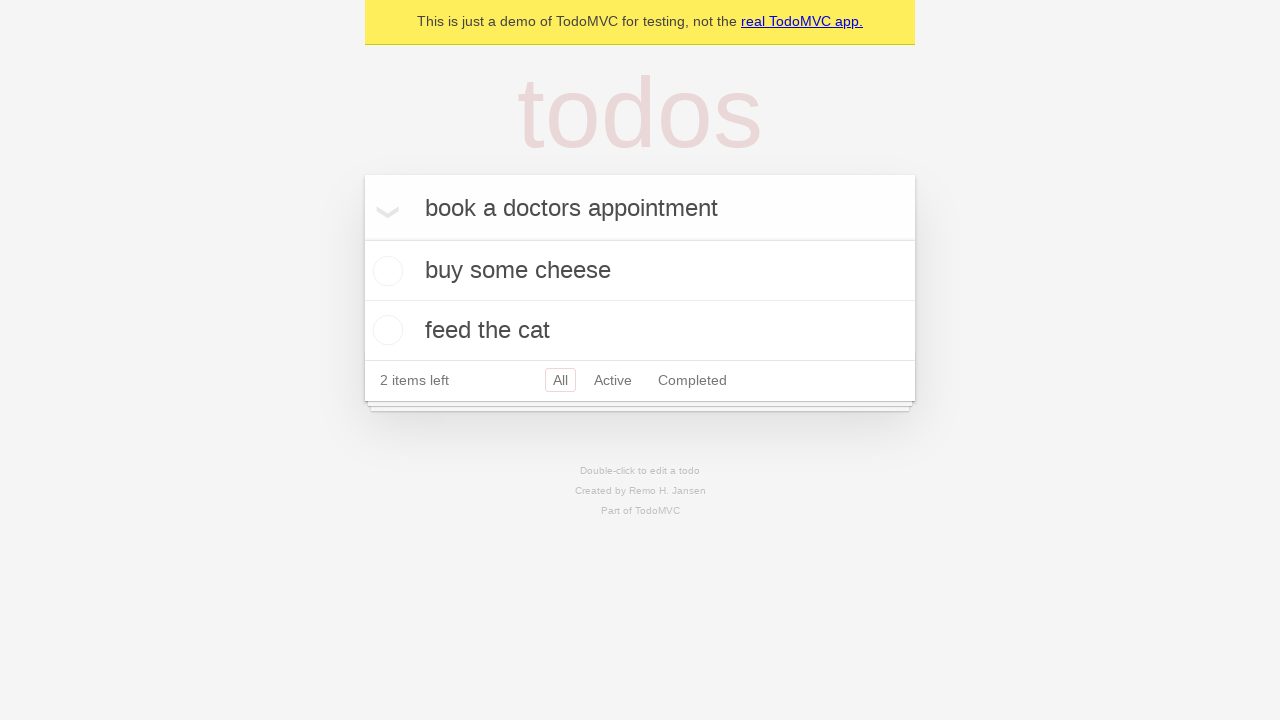

Pressed Enter to create third todo on internal:attr=[placeholder="What needs to be done?"i]
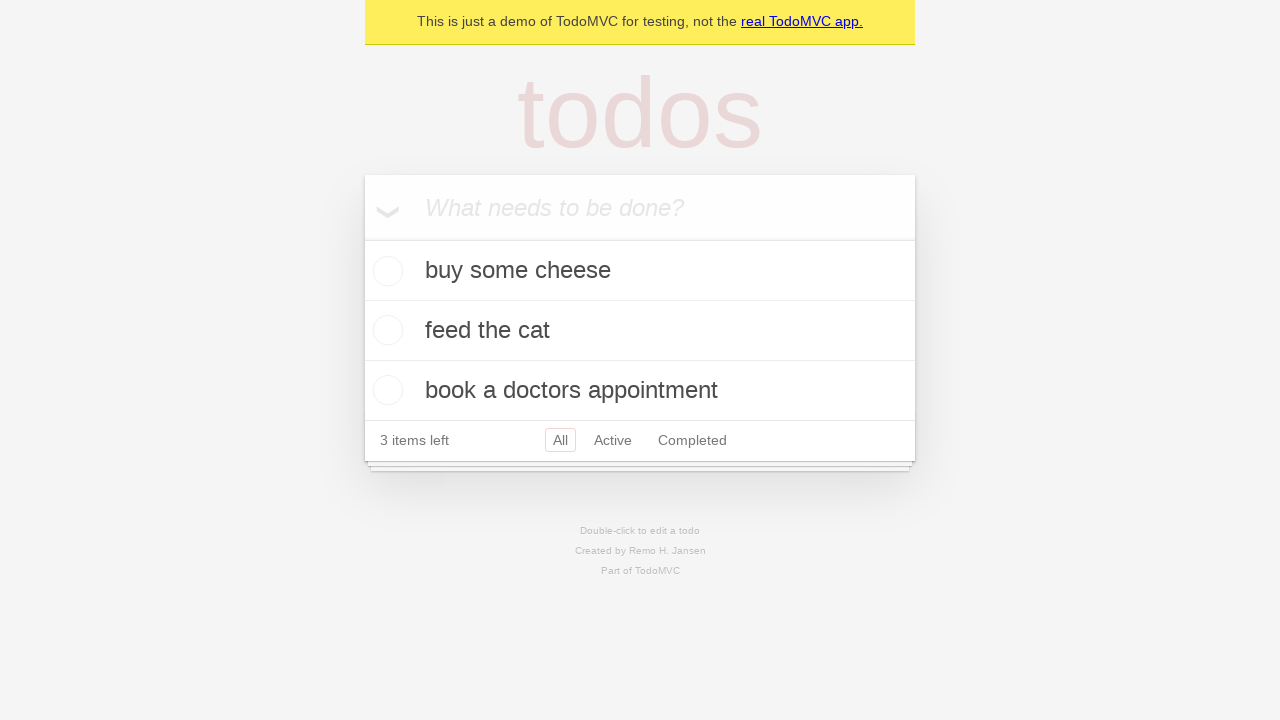

Waited for all 3 todo items to be created
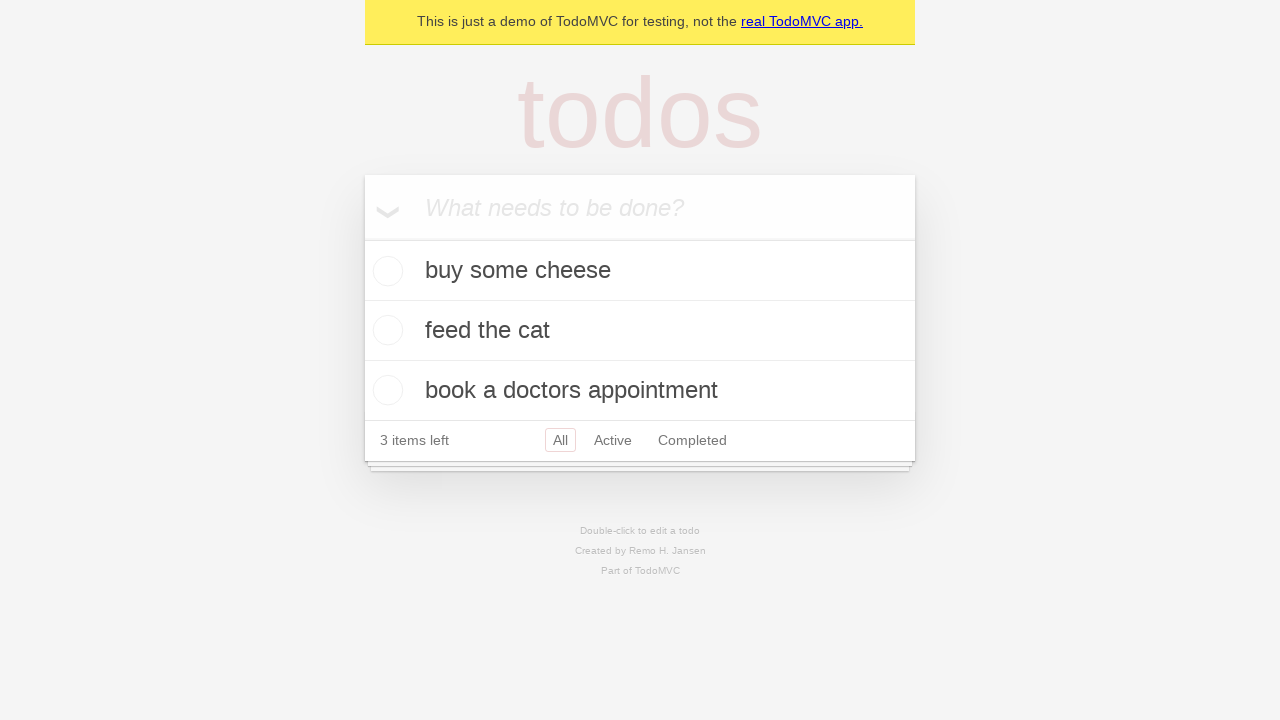

Located all todo items
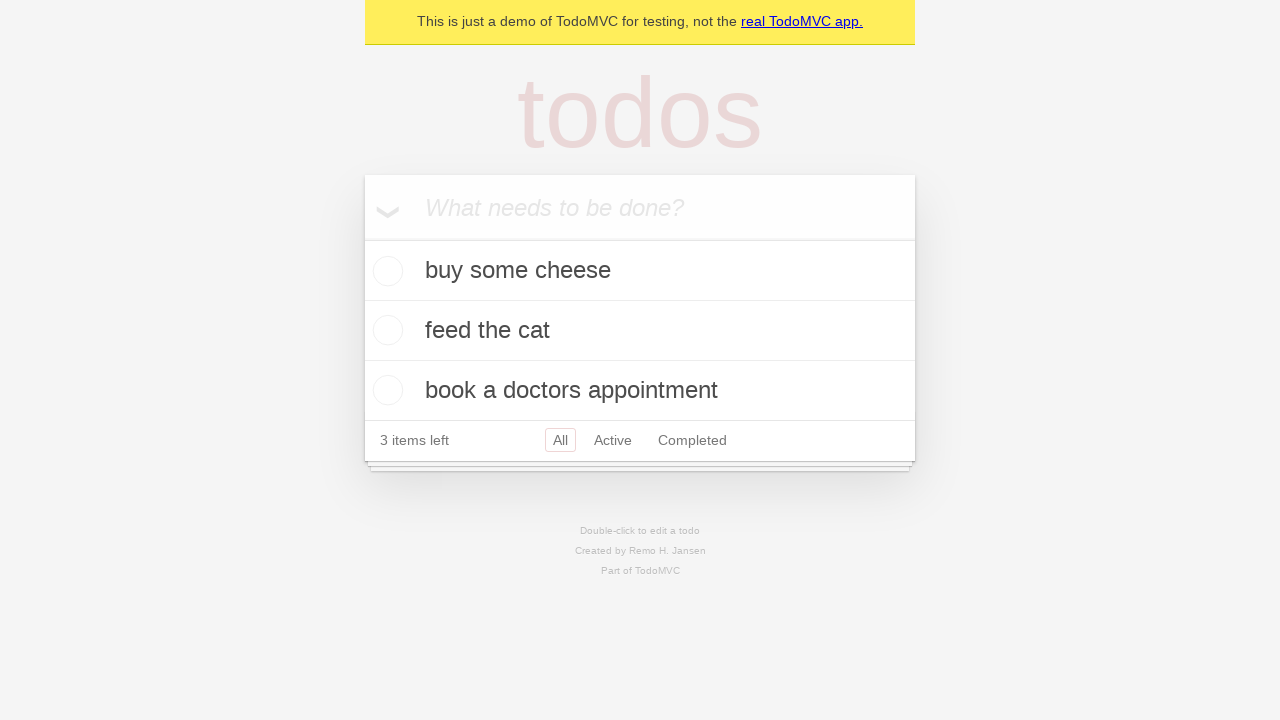

Selected the second todo item
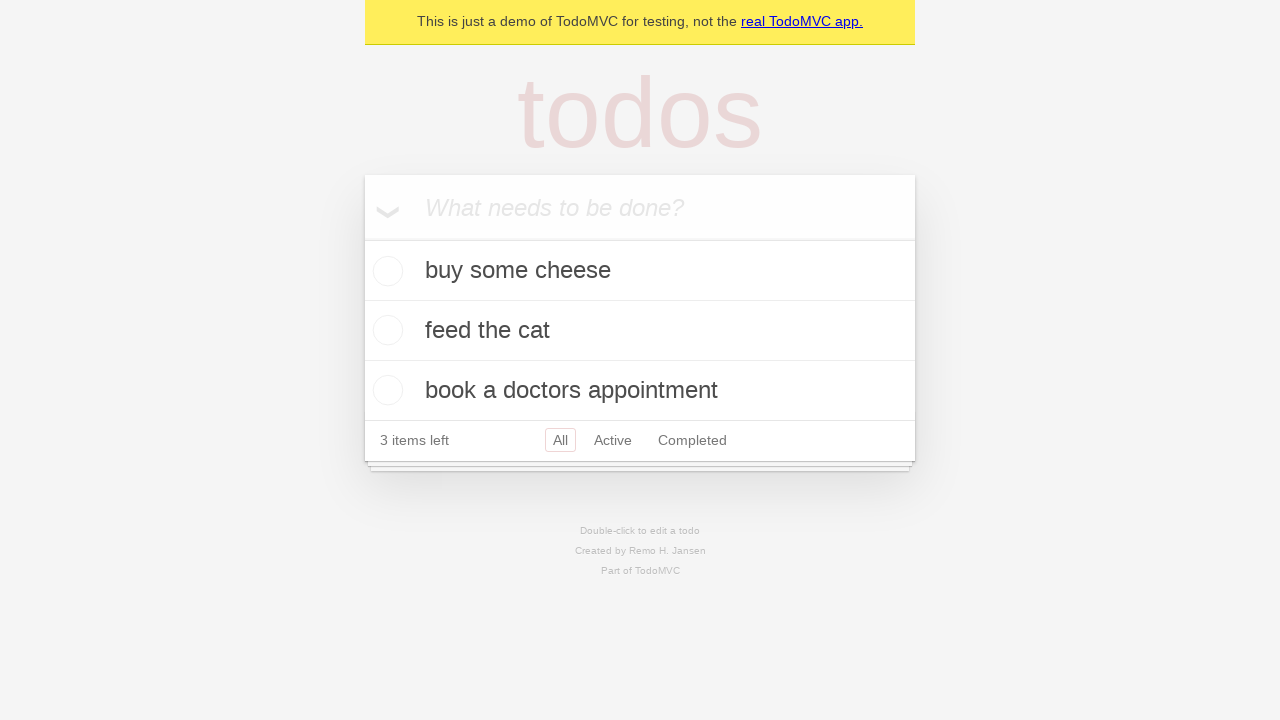

Double-clicked the second todo to enter edit mode at (640, 331) on internal:testid=[data-testid="todo-item"s] >> nth=1
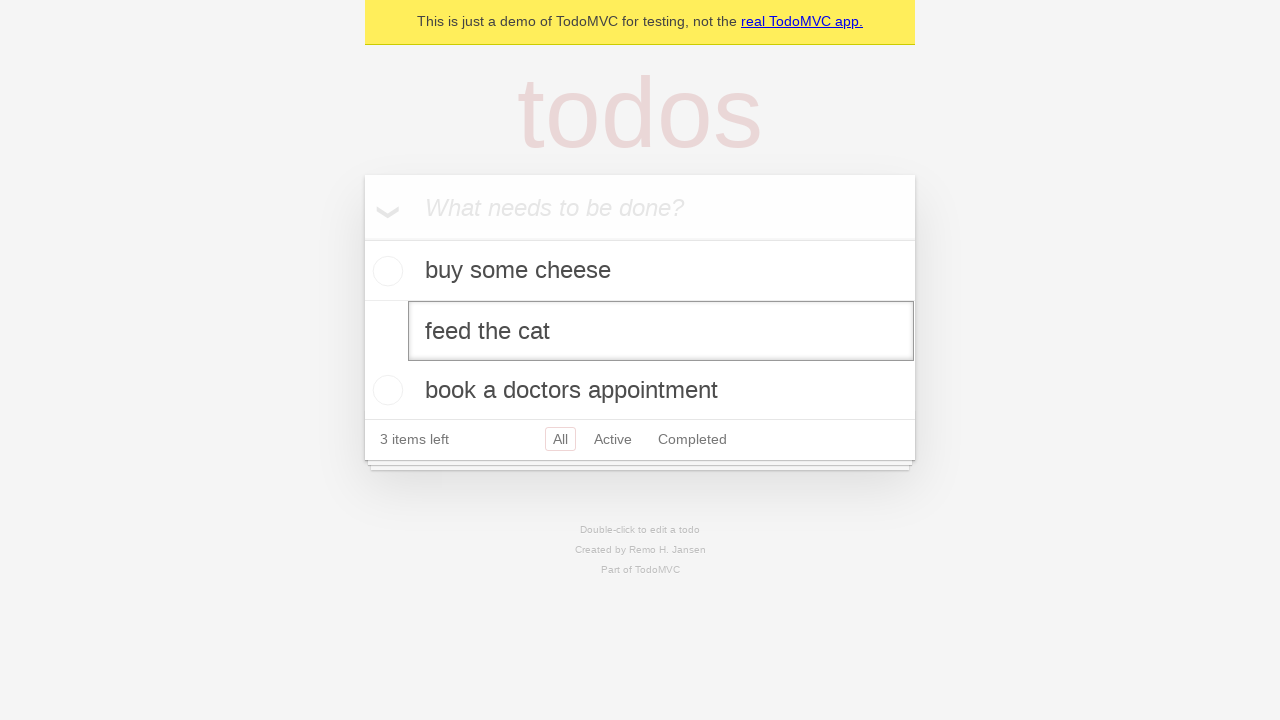

Changed todo text to 'buy some sausages' on internal:testid=[data-testid="todo-item"s] >> nth=1 >> internal:role=textbox[nam
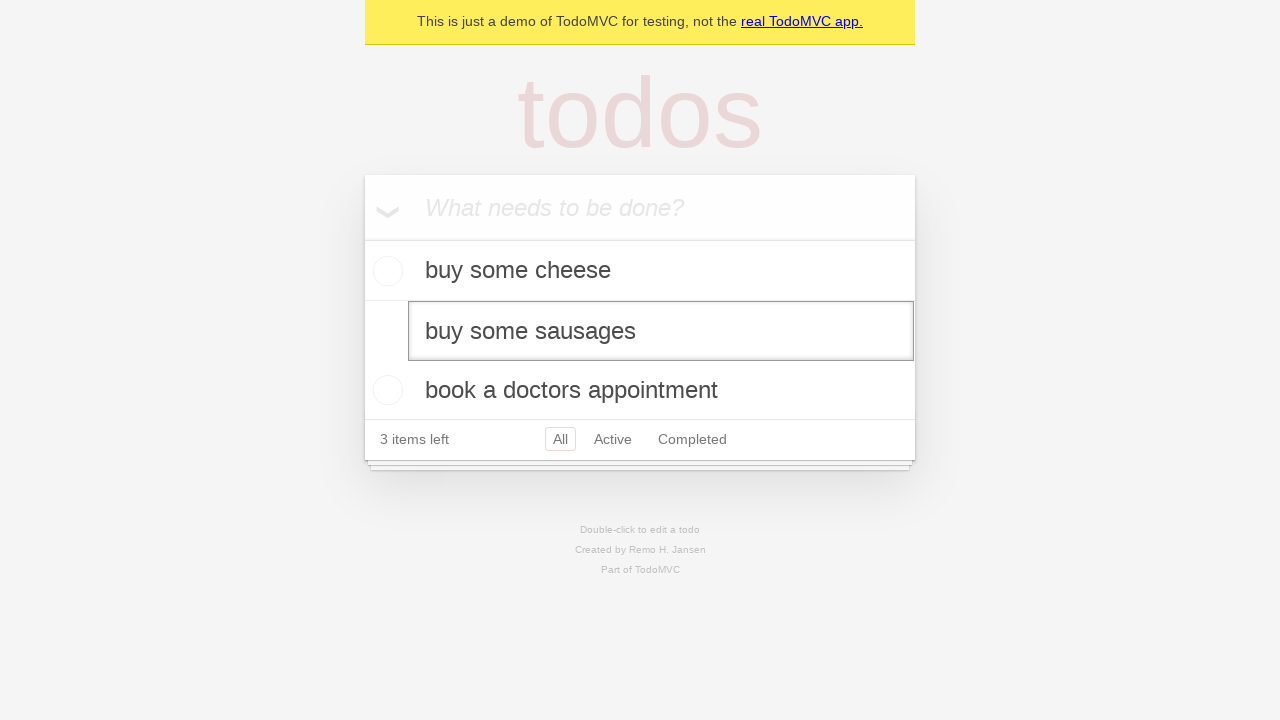

Pressed Enter to save the edited todo on internal:testid=[data-testid="todo-item"s] >> nth=1 >> internal:role=textbox[nam
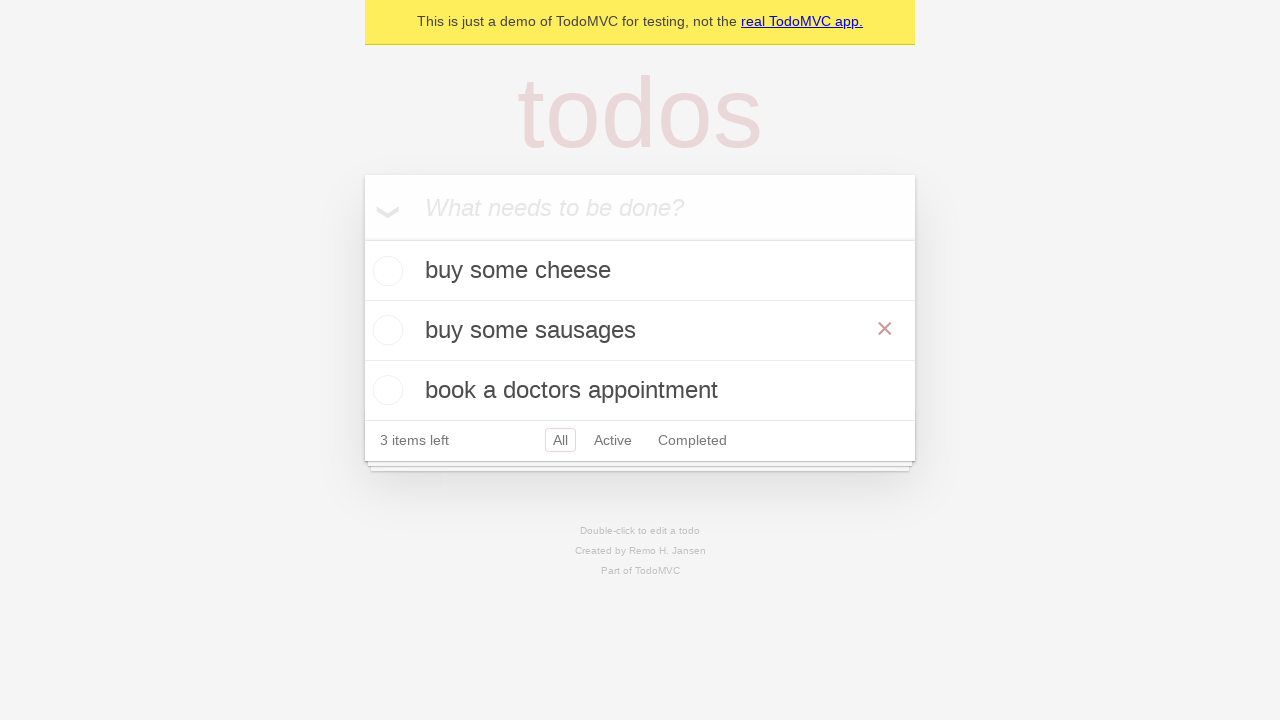

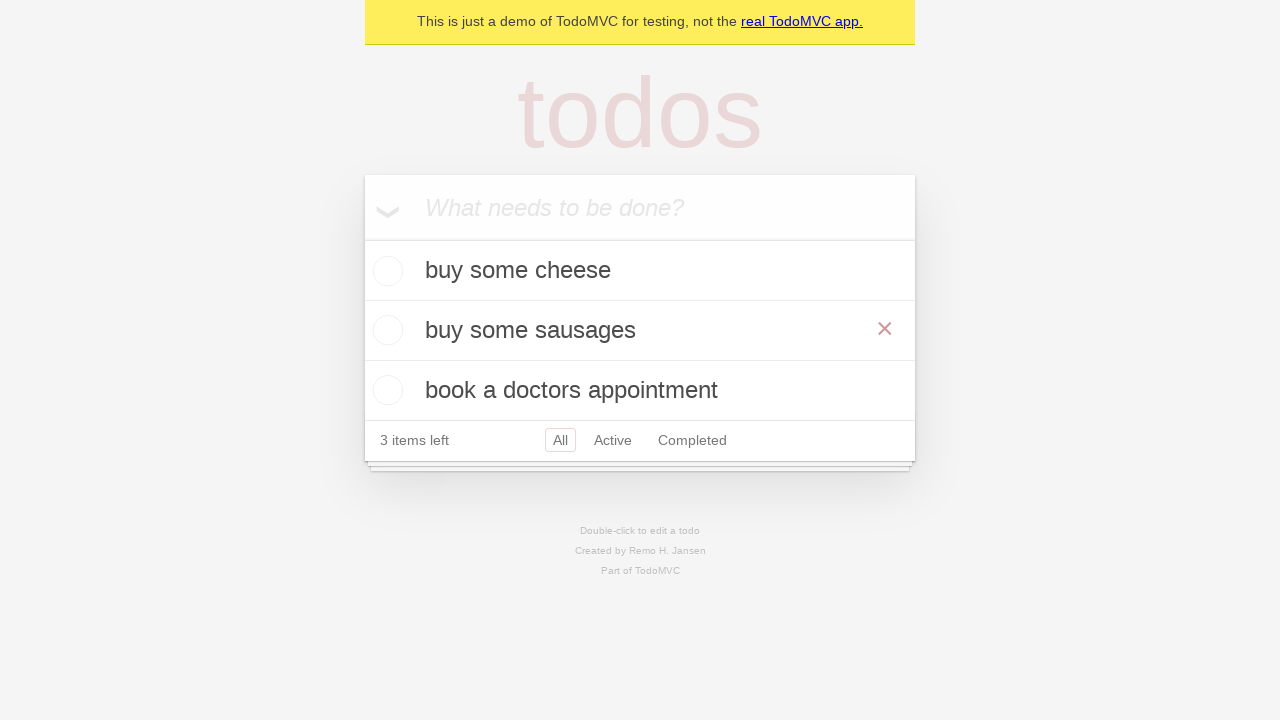